Tests checkbox functionality by verifying default states, clicking to toggle checkboxes, and confirming the state changes

Starting URL: http://practice.cydeo.com/checkboxes

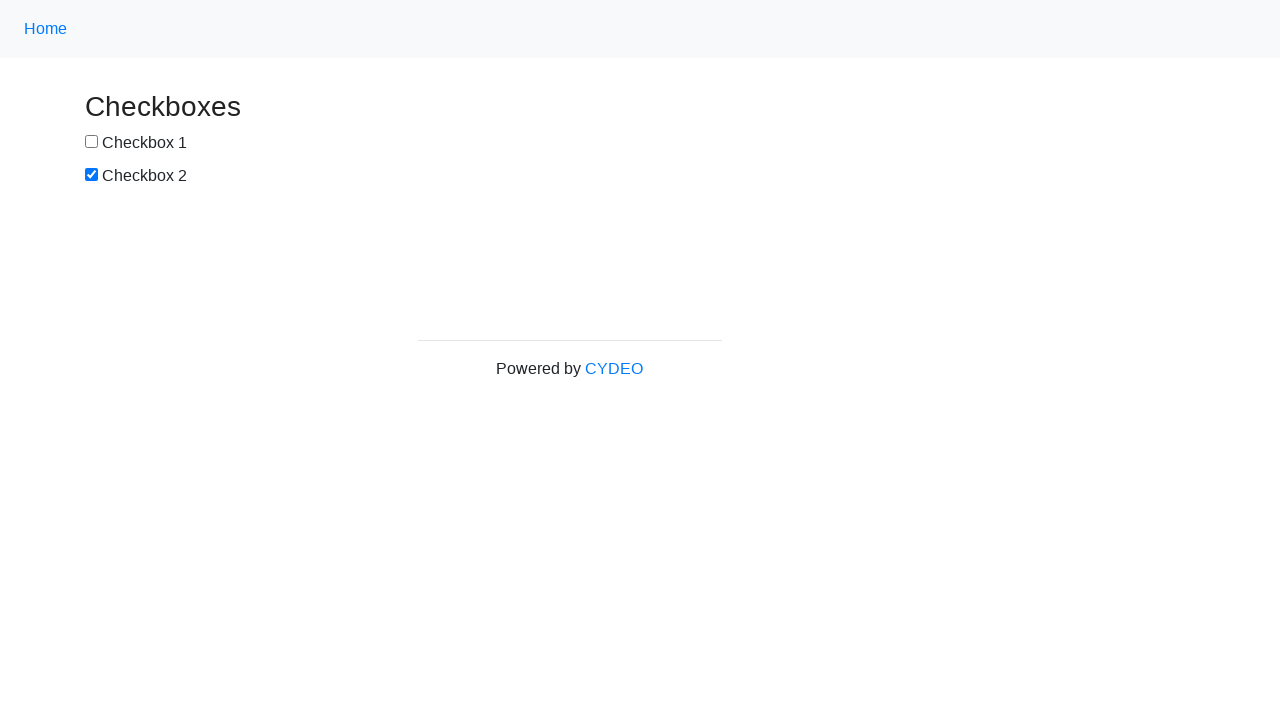

Located checkbox1 element
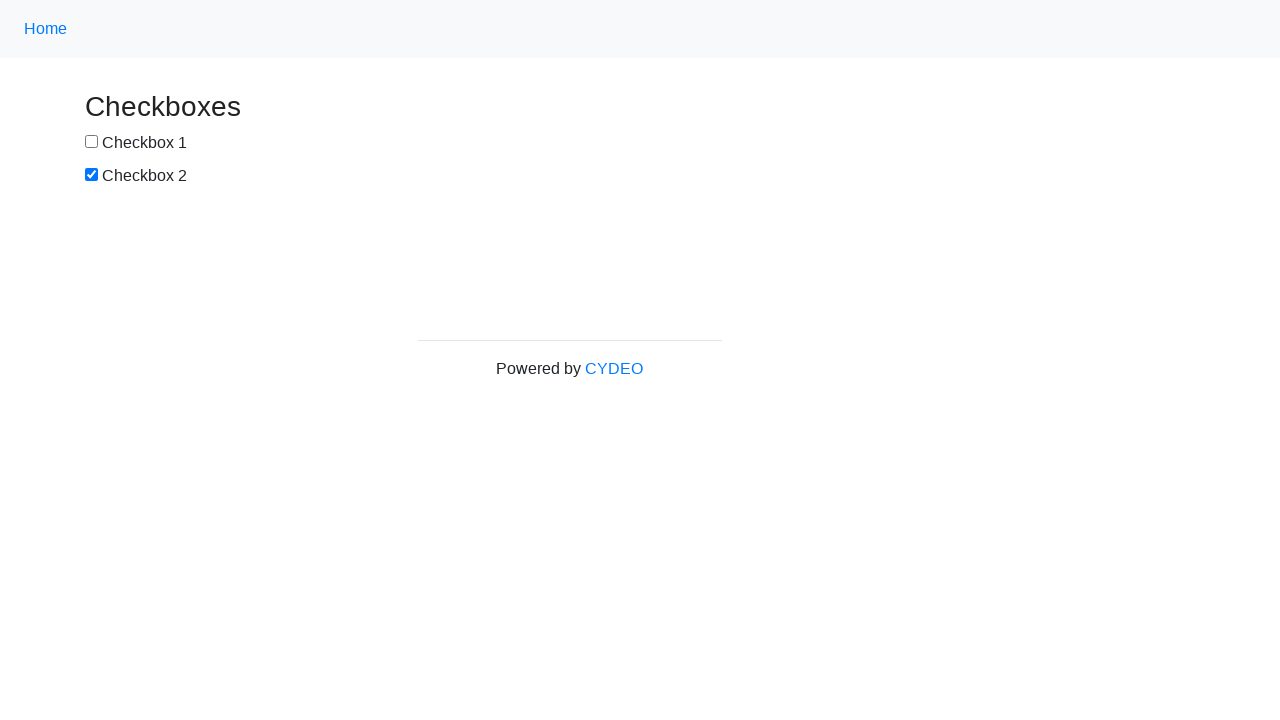

Located checkbox2 element
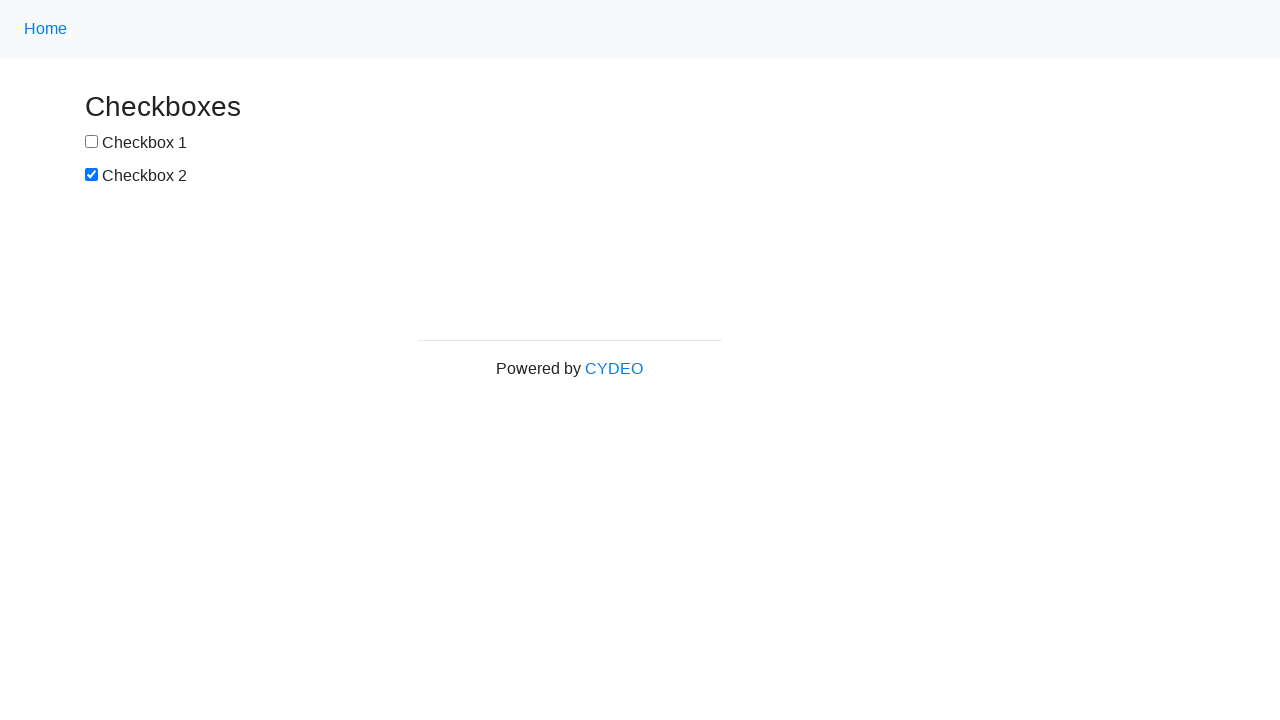

Verified checkbox1 is not selected by default
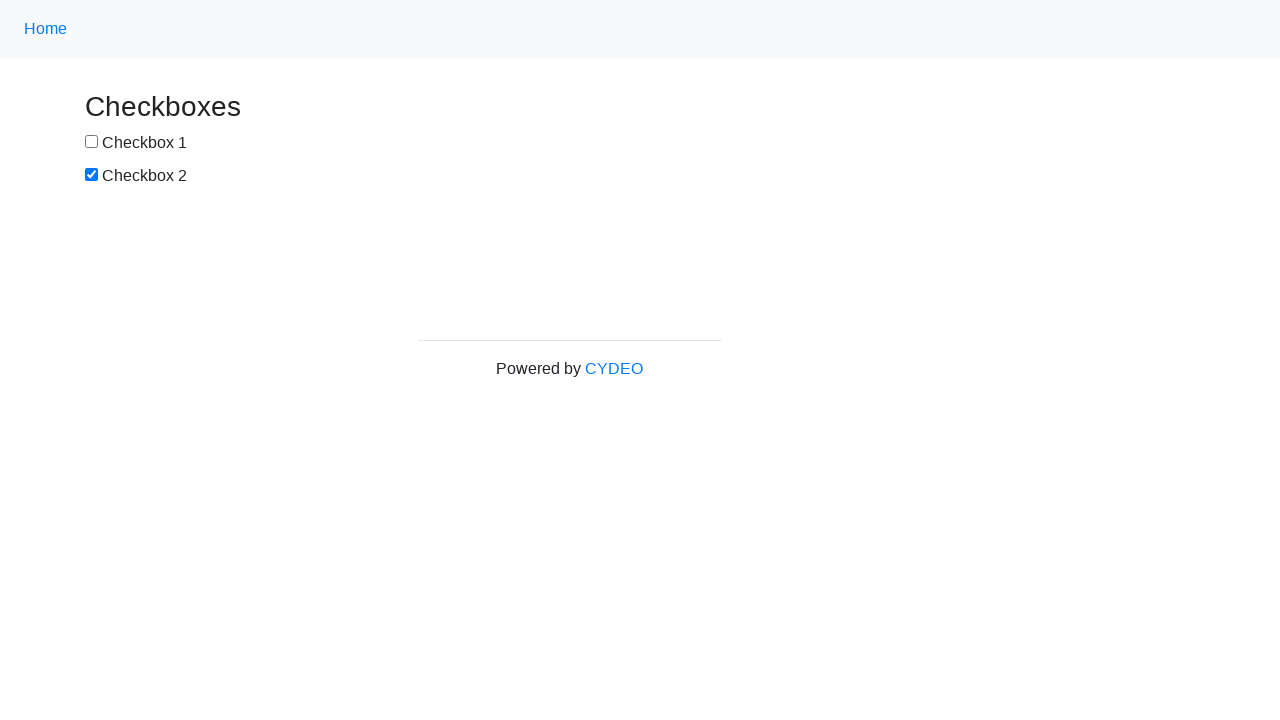

Verified checkbox2 is selected by default
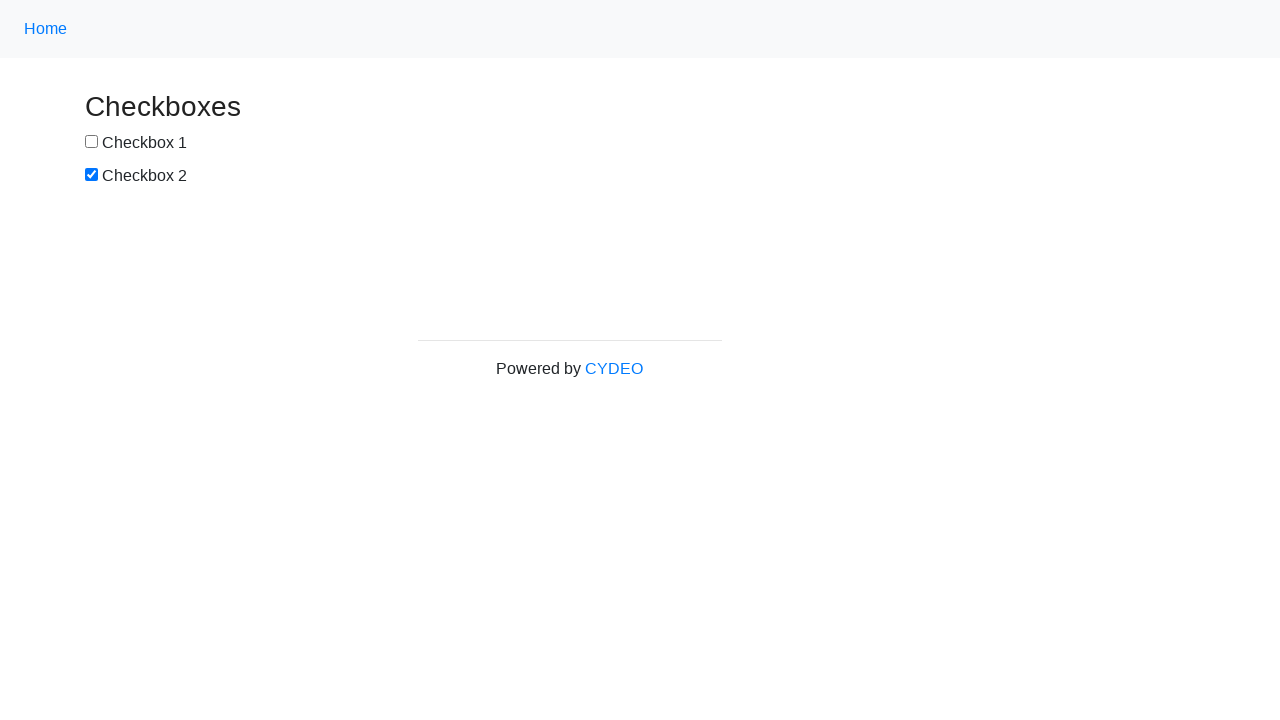

Clicked checkbox1 to select it at (92, 142) on input[name='checkbox1']
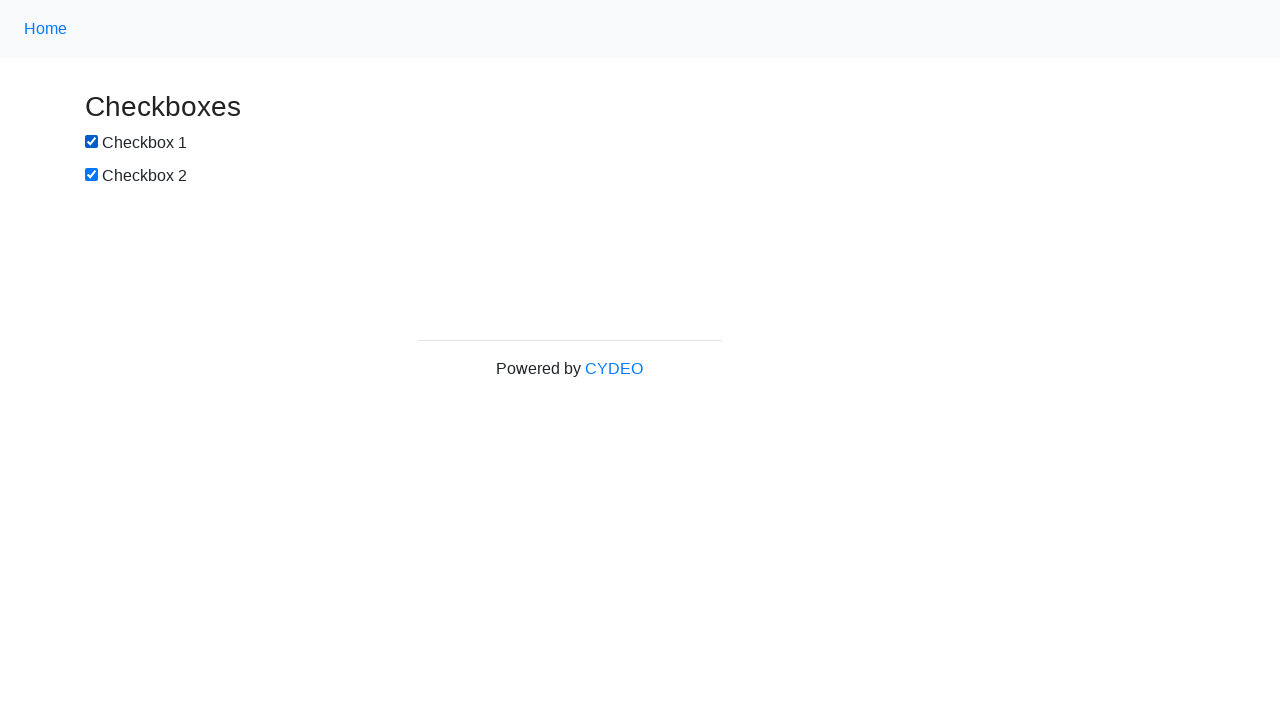

Clicked checkbox2 to deselect it at (92, 175) on input[name='checkbox2']
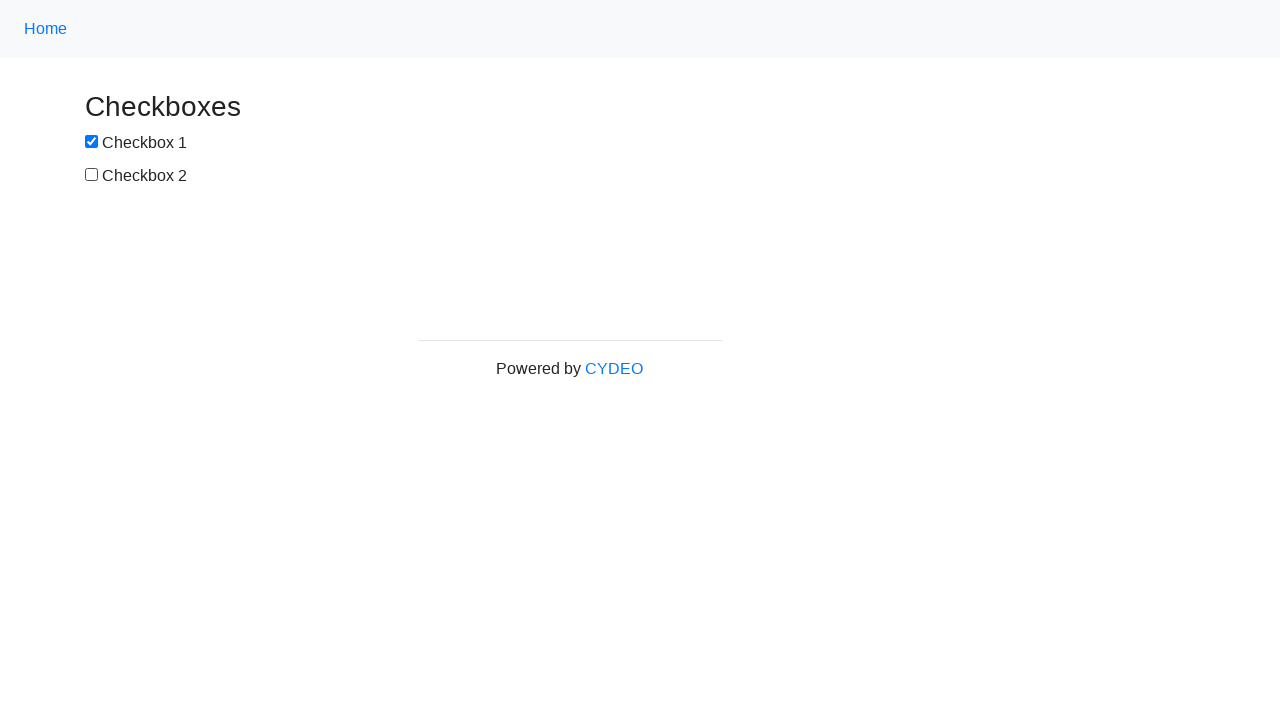

Verified checkbox1 is now selected after clicking
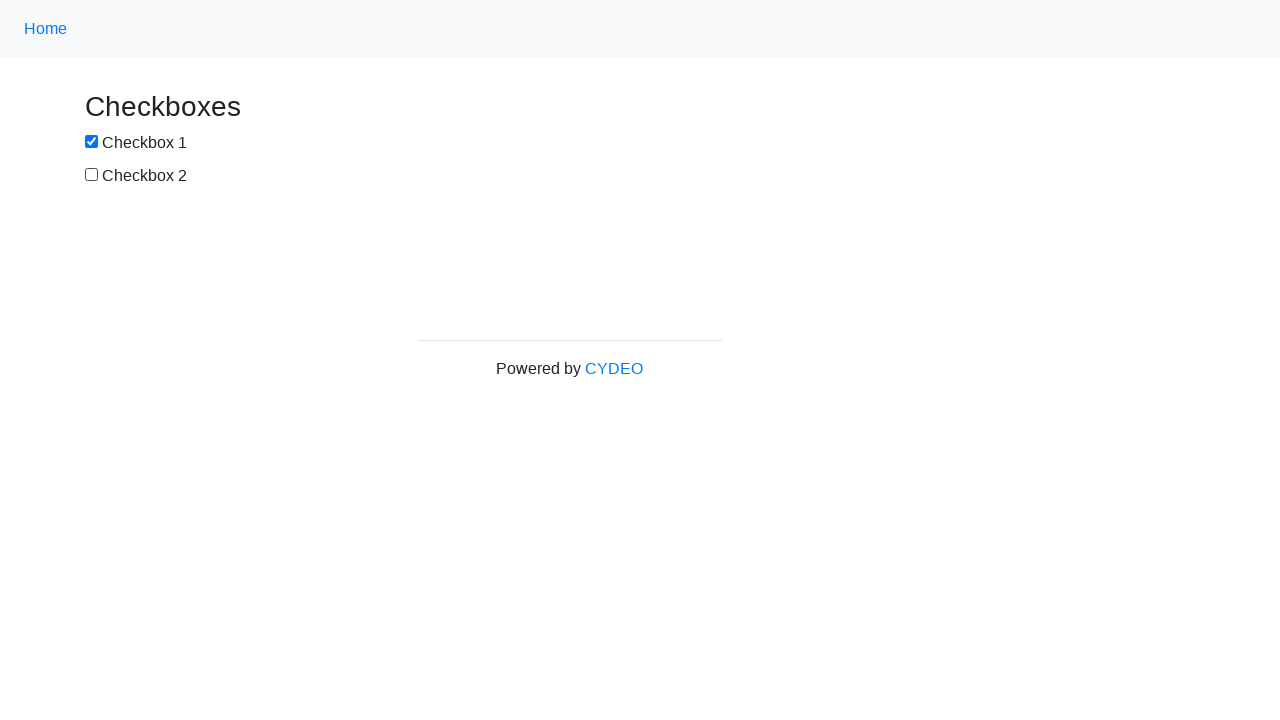

Verified checkbox2 is now deselected after clicking
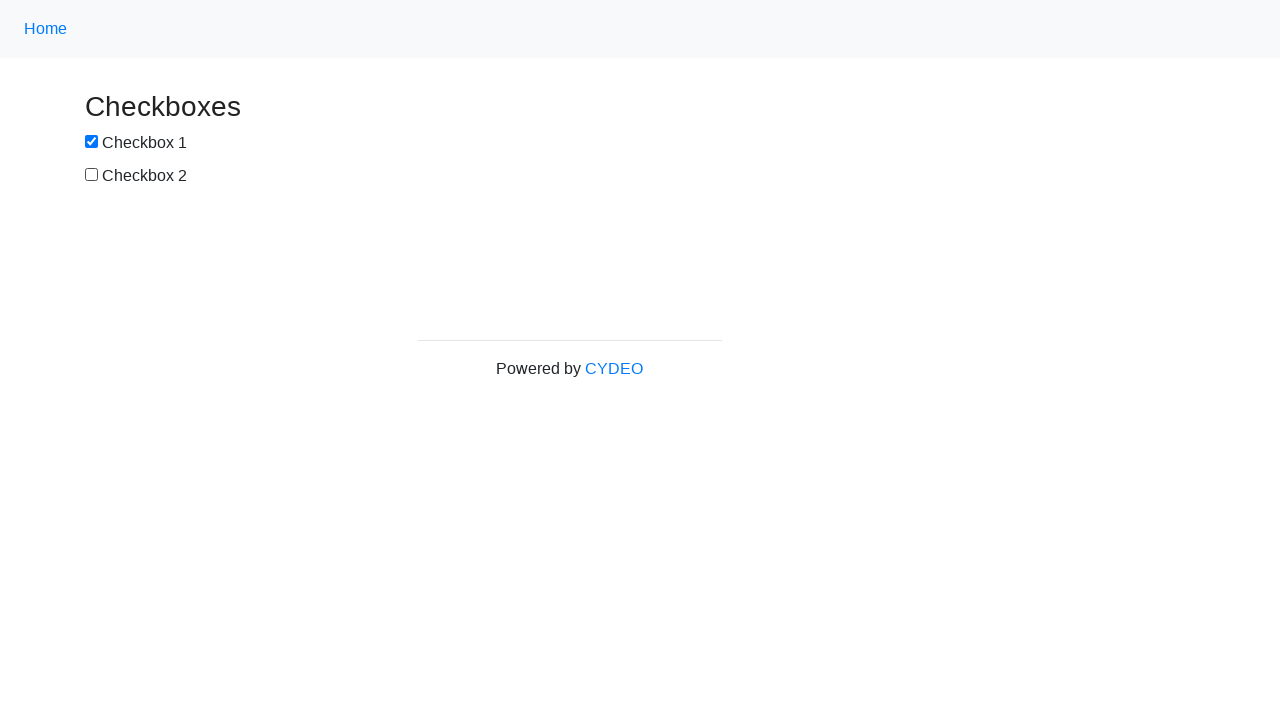

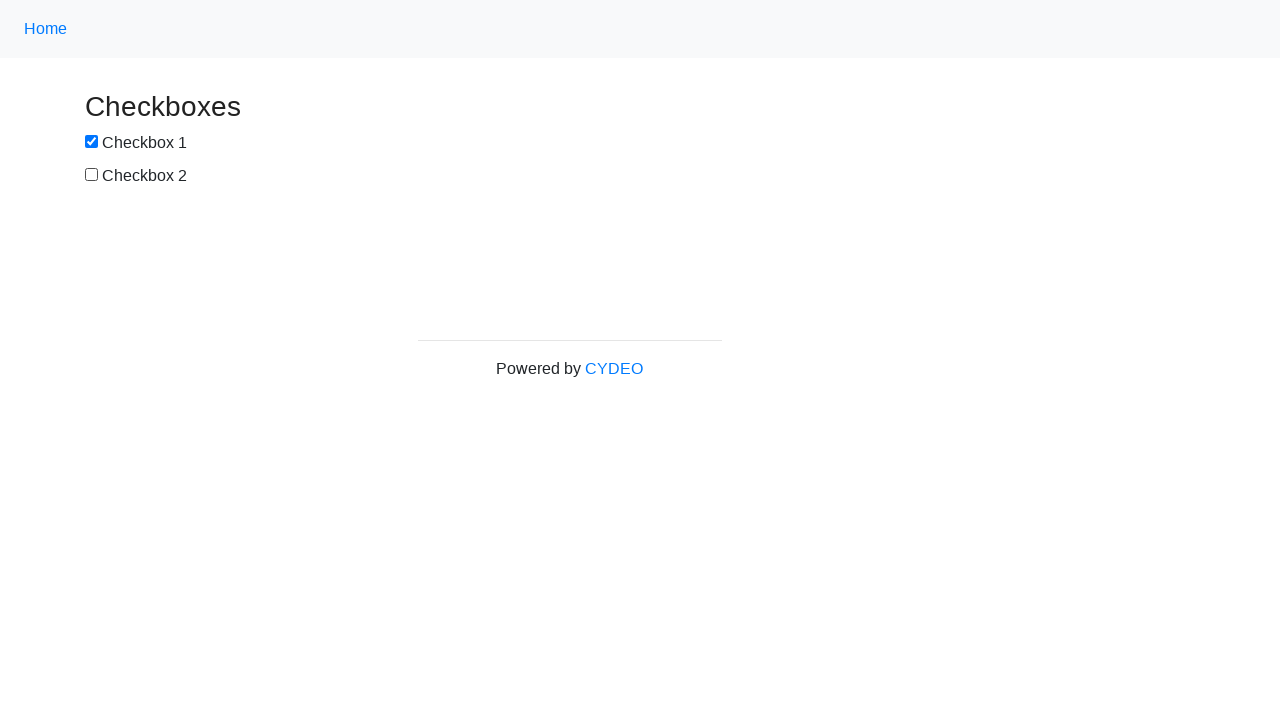